Tests basic navigation on hoster.by website by clicking on a menu item element

Starting URL: https://hoster.by

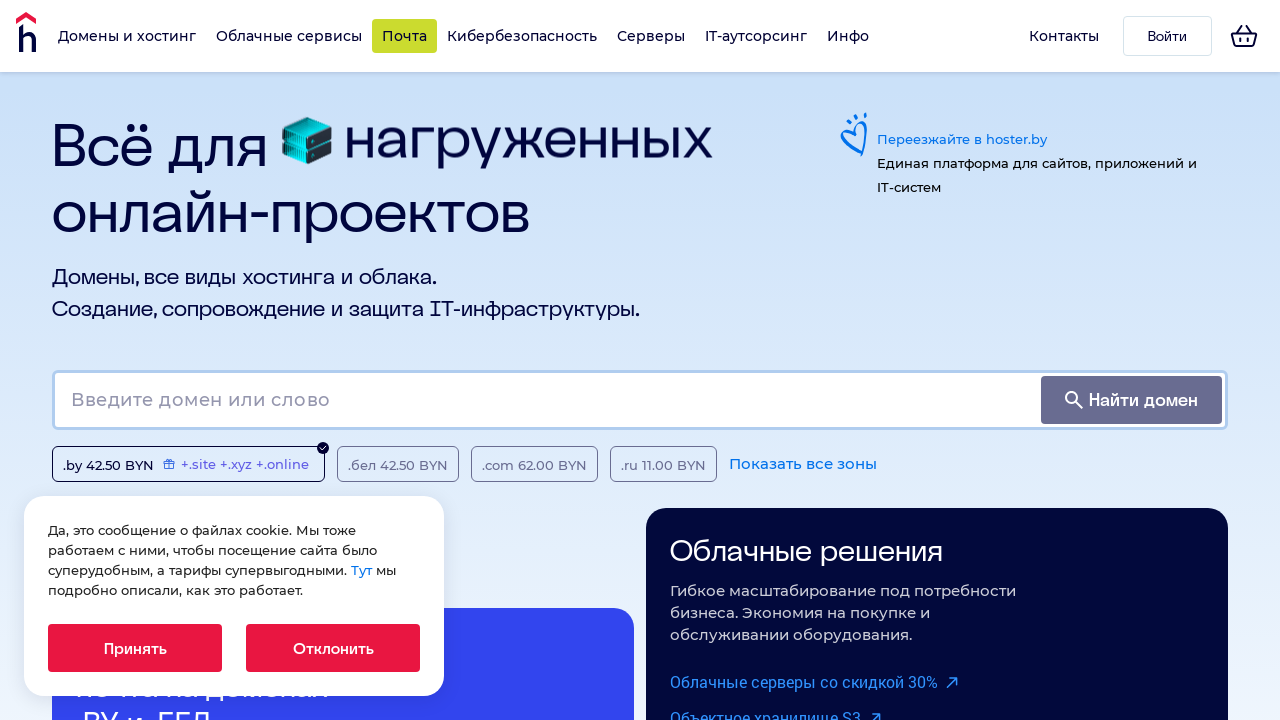

Navigated to https://hoster.by
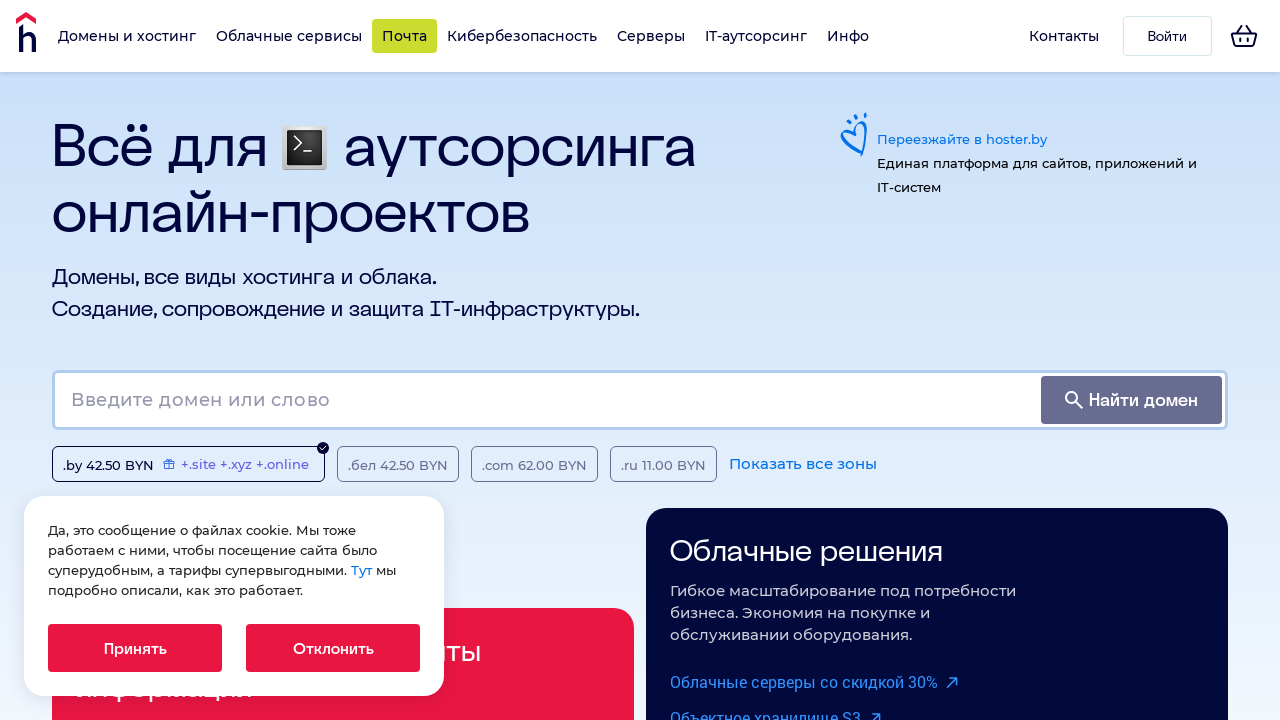

Clicked on menu item element at (127, 36) on xpath=//div[@id='menu-item']/span
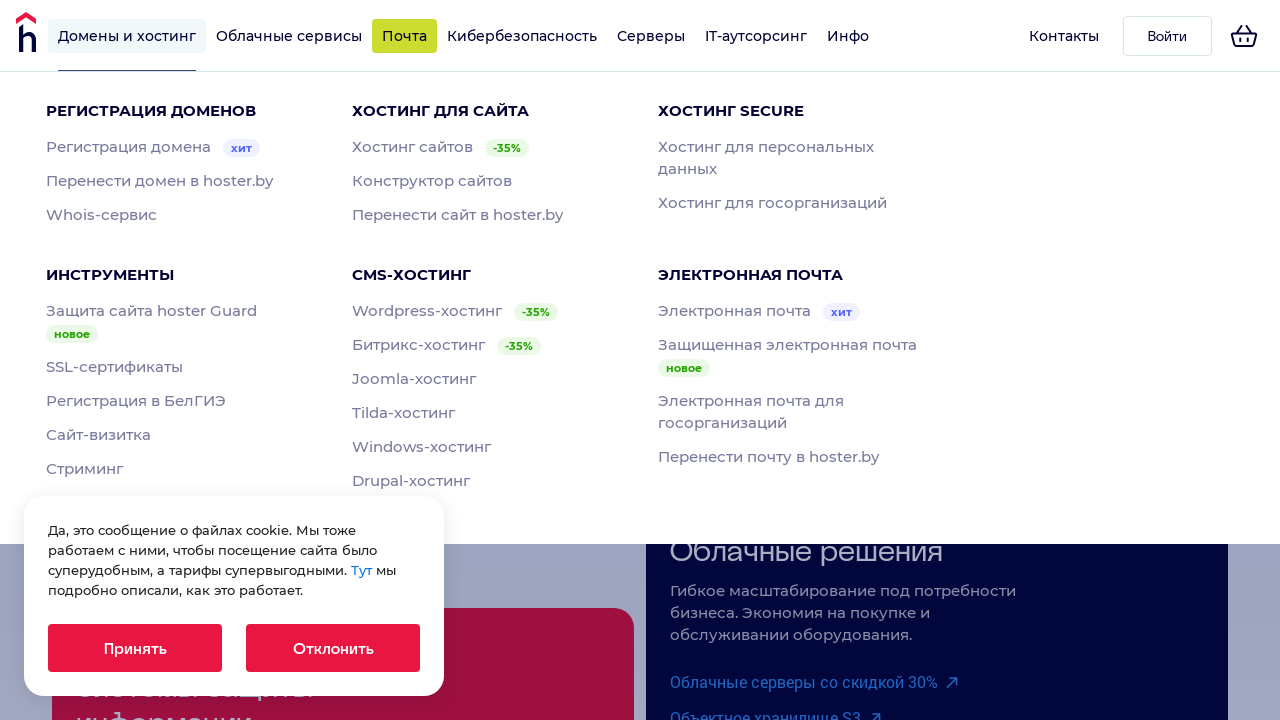

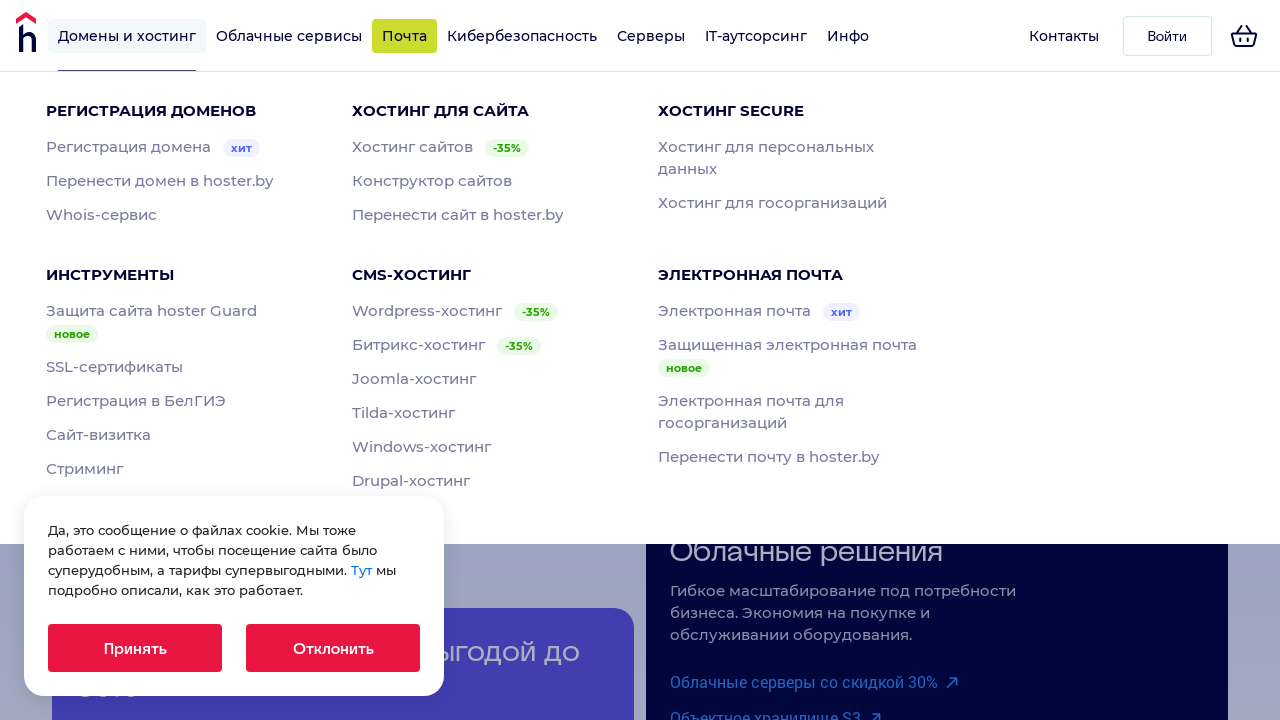